Tests drag and drop functionality on jQuery UI demo page by dragging an element and dropping it onto a target area

Starting URL: https://jqueryui.com/droppable/

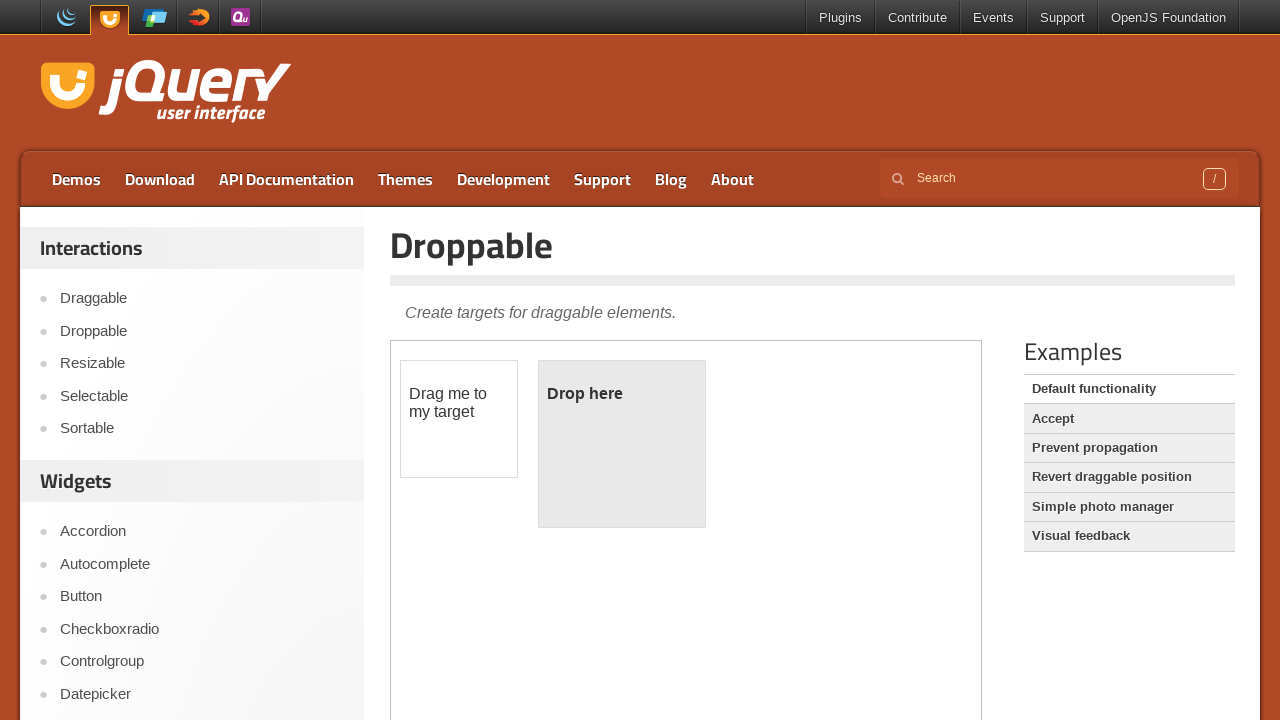

Located the demo iframe for jQuery UI droppable test
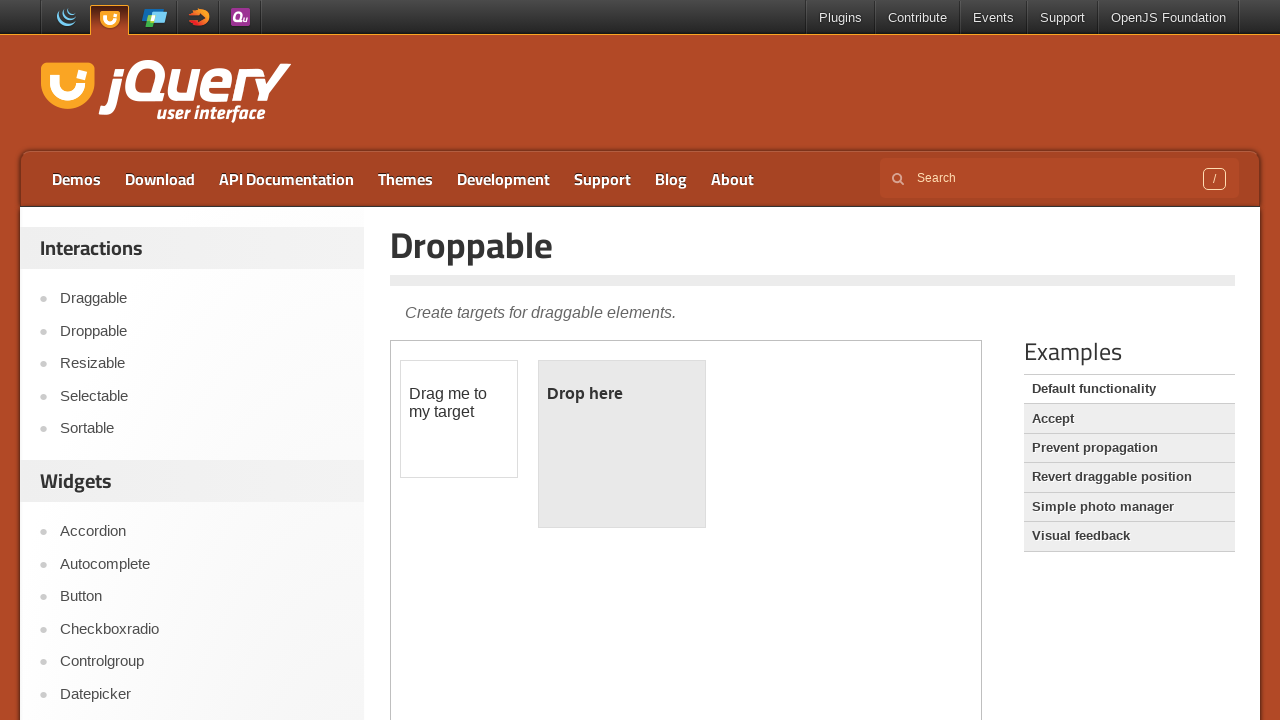

Located the draggable element within the iframe
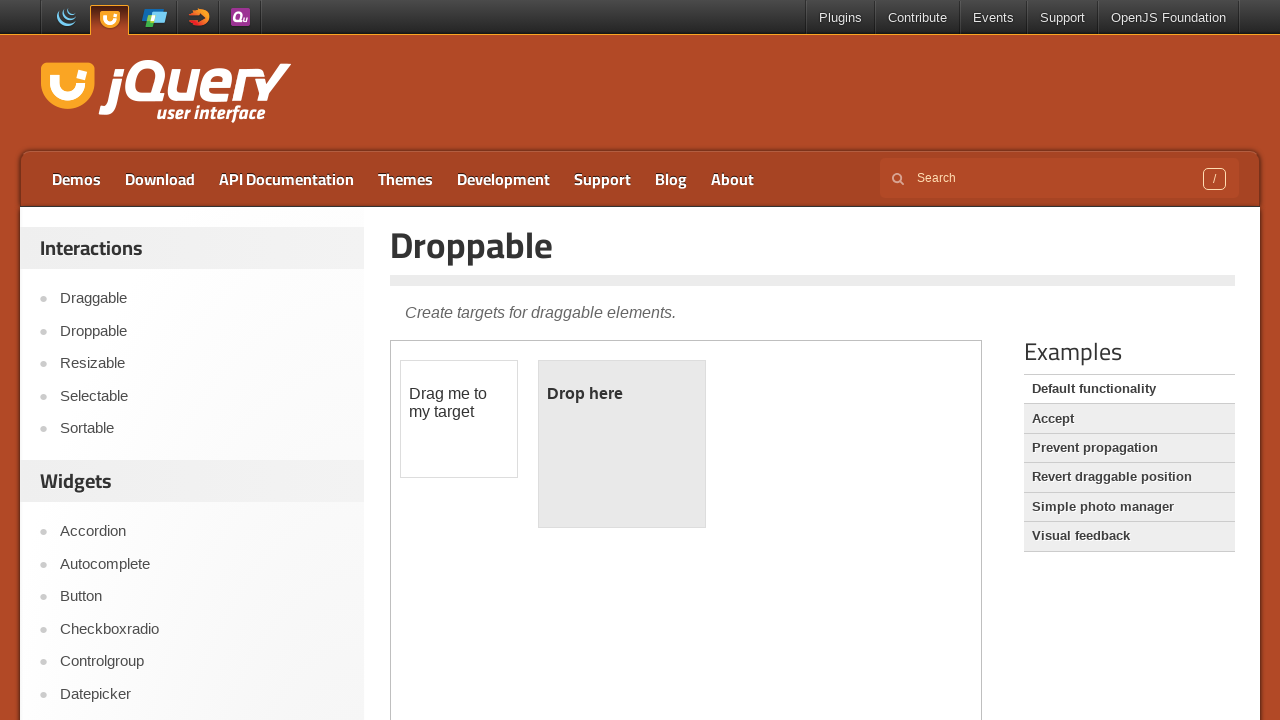

Located the droppable target area within the iframe
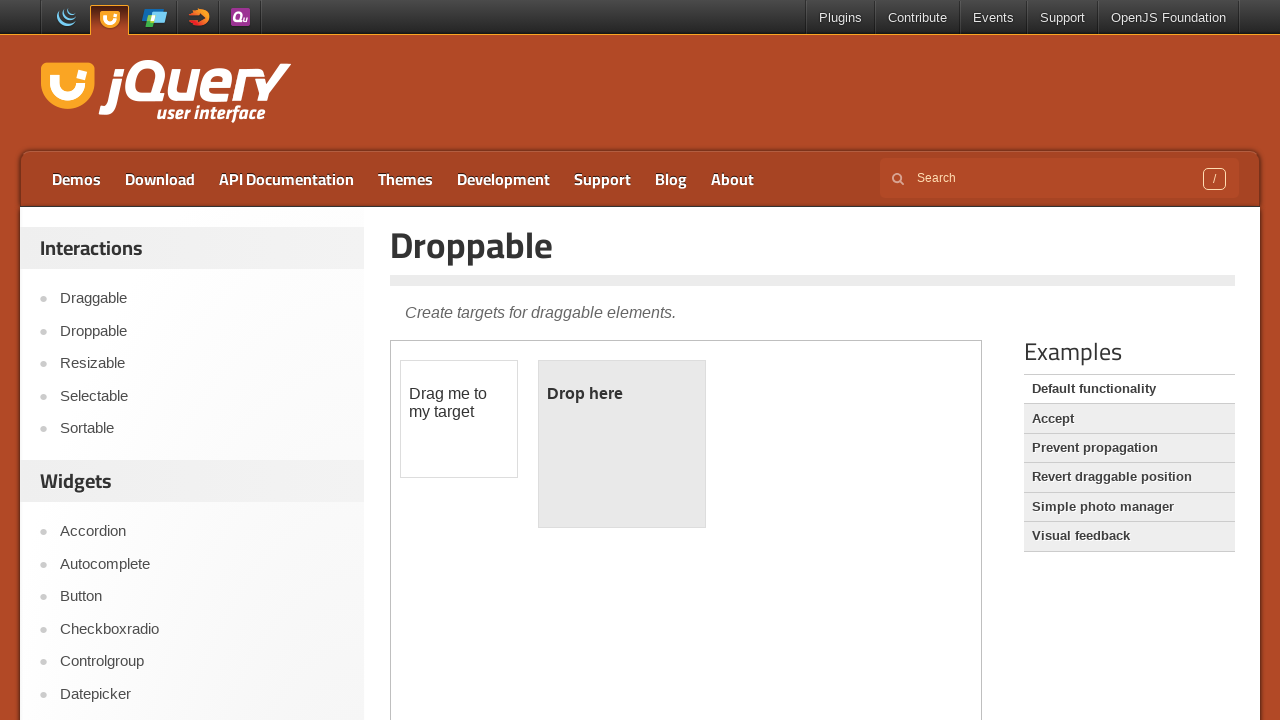

Dragged the draggable element and dropped it onto the droppable target area at (622, 444)
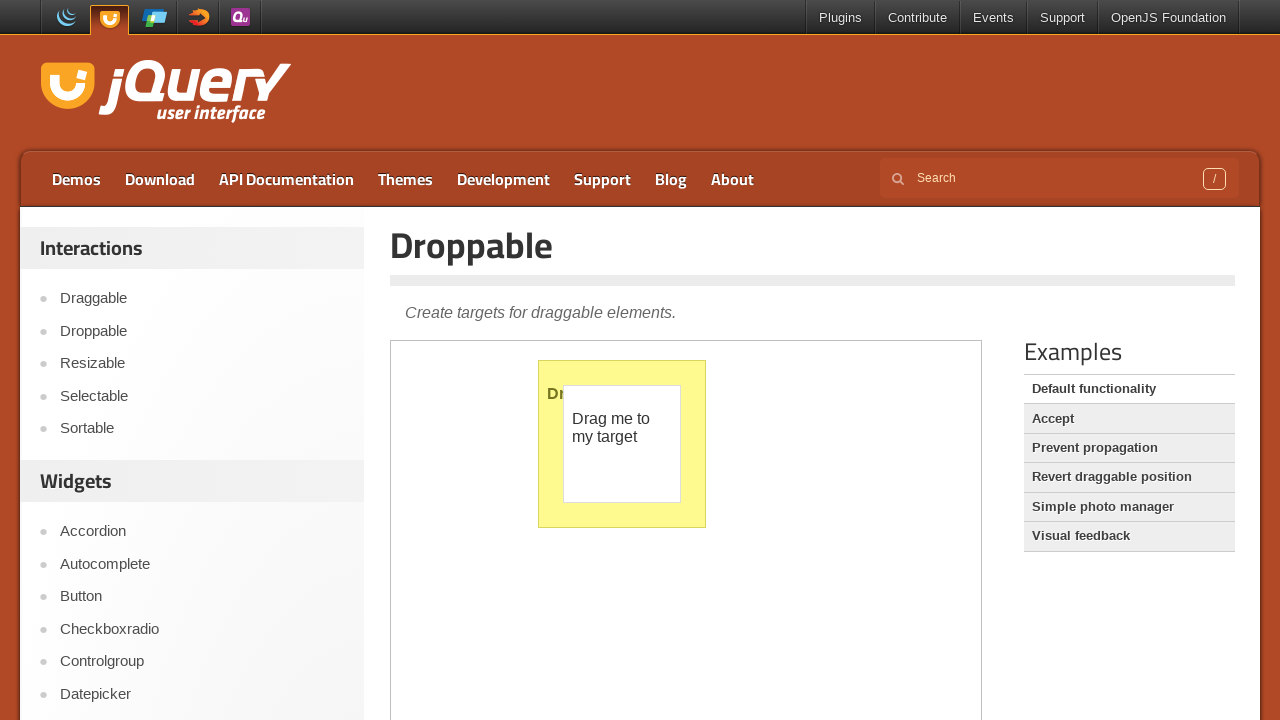

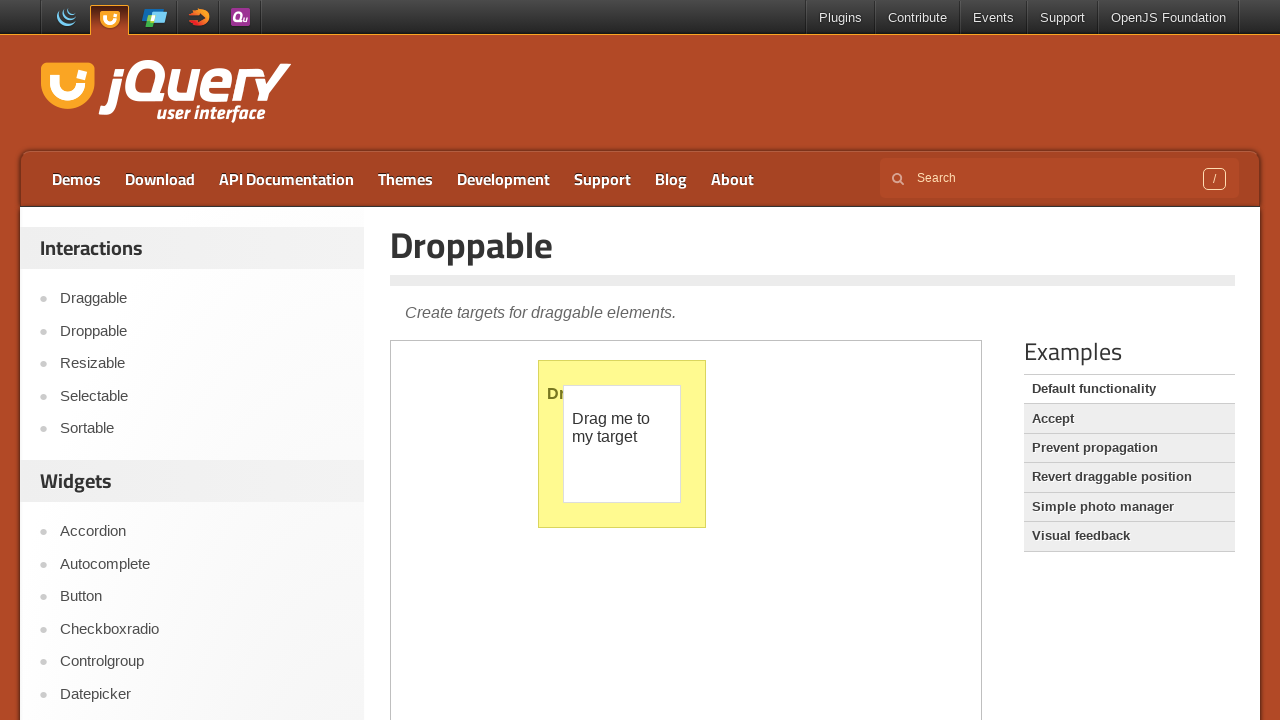